Tests JavaScript prompt alert functionality by clicking a button that triggers a prompt and entering text into the alert dialog.

Starting URL: http://omayo.blogspot.com/

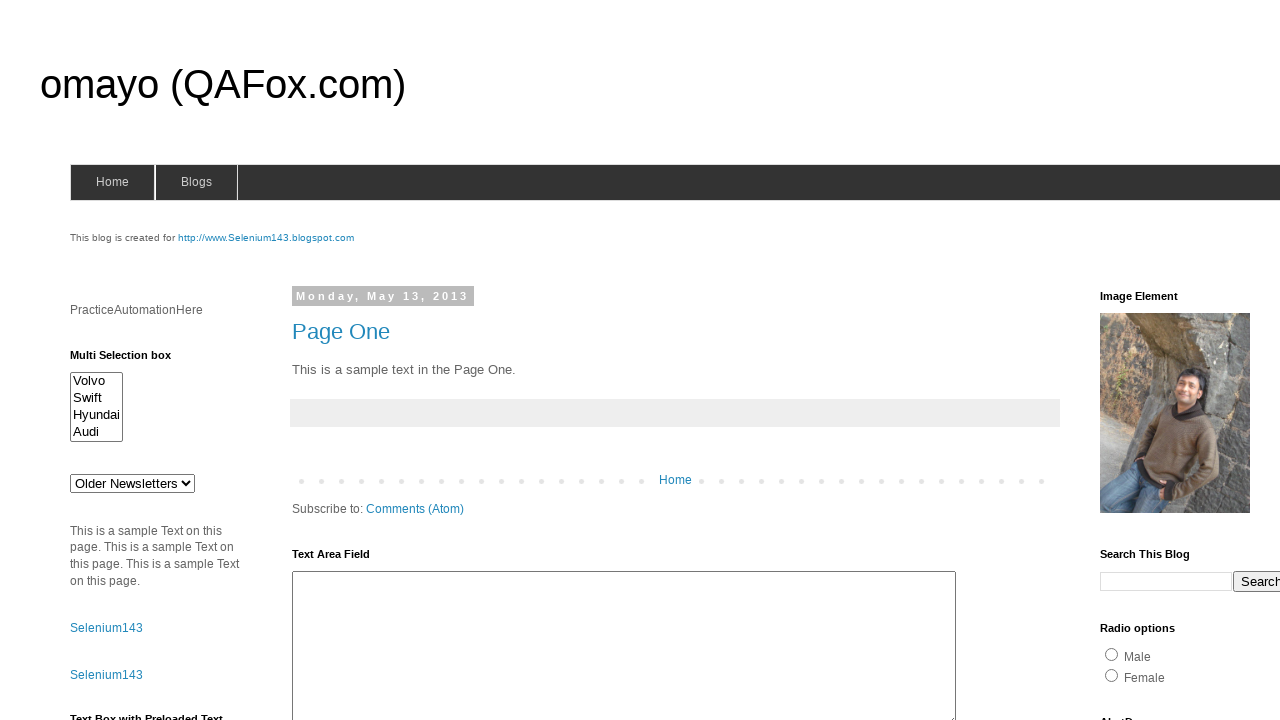

Clicked button to trigger JavaScript prompt alert at (1140, 361) on #prompt
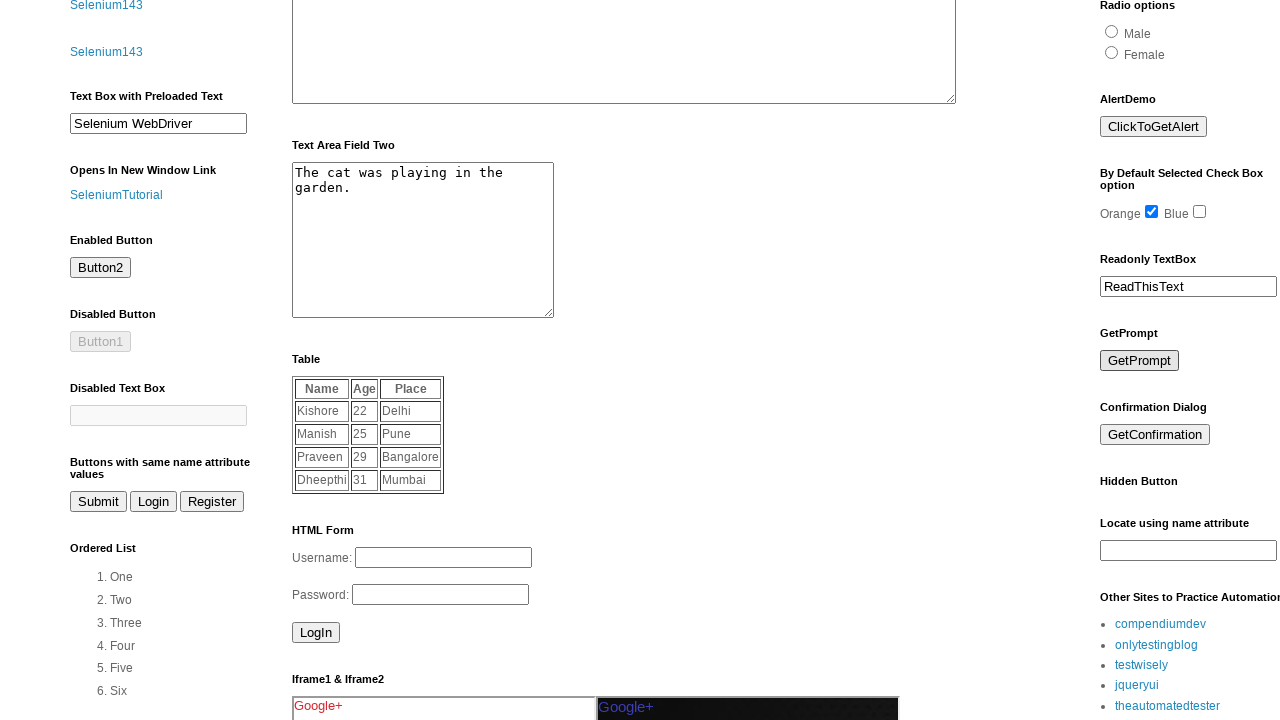

Set up dialog handler to accept prompt with text 'automation'
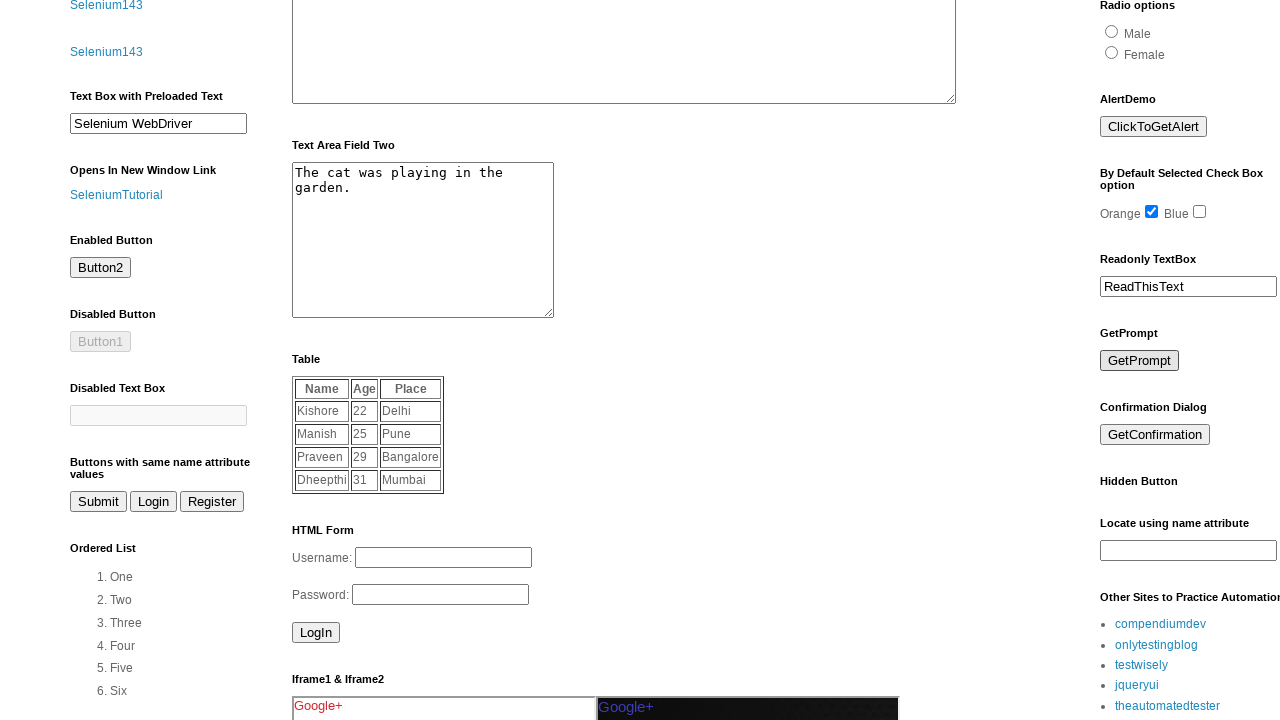

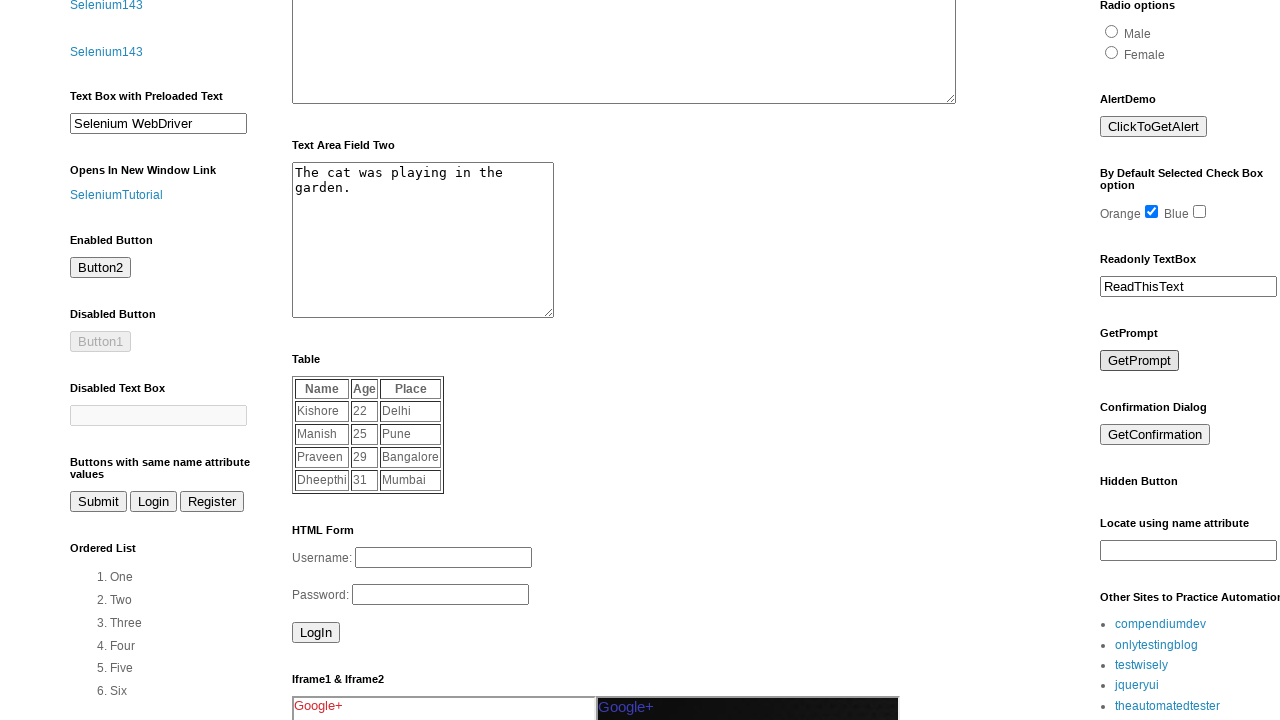